Tests triangle identification app by entering three different sides and verifying it identifies as Scalene

Starting URL: https://testpages.eviltester.com/styled/apps/triangle/triangle001.html

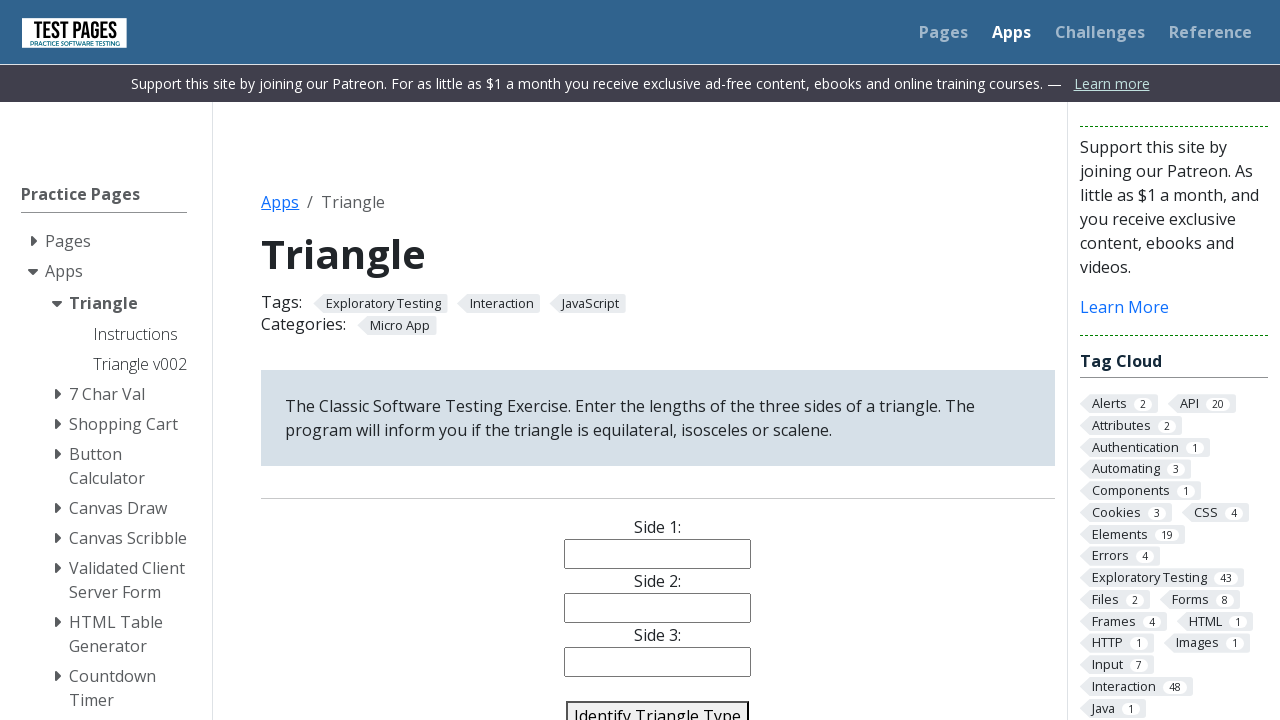

Entered 4 as the first side length on #side1
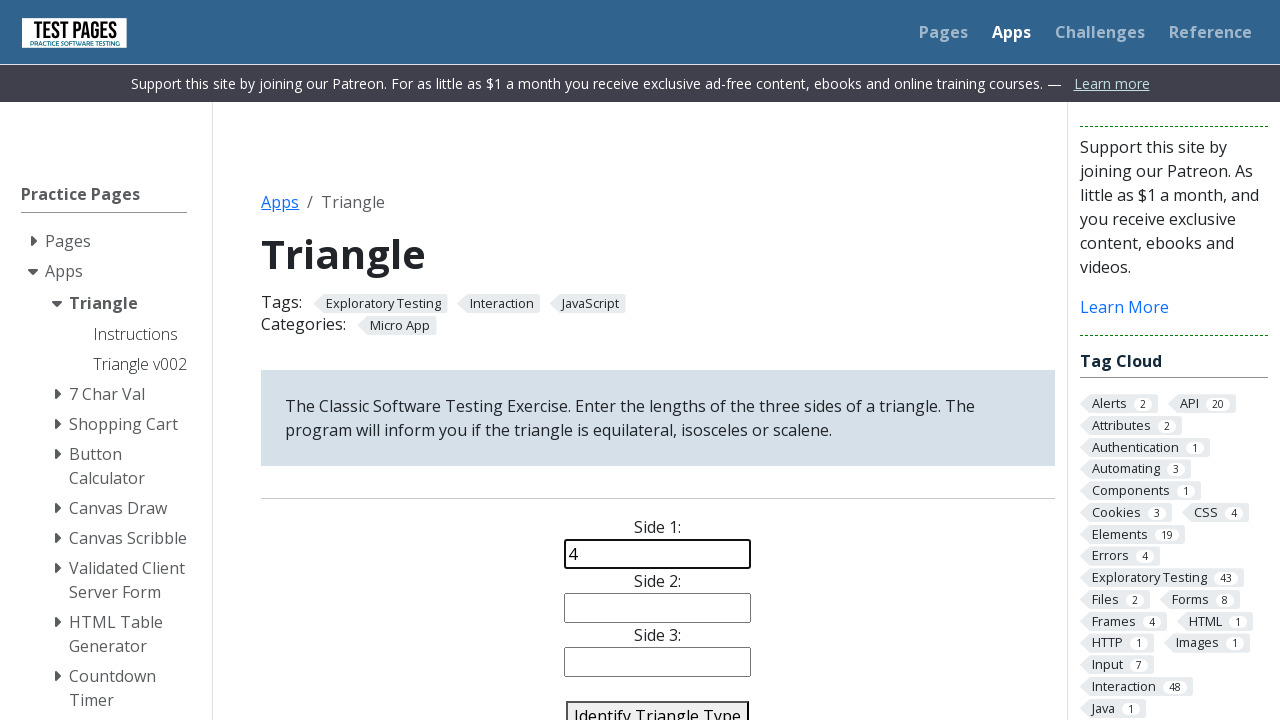

Entered 5 as the second side length on #side2
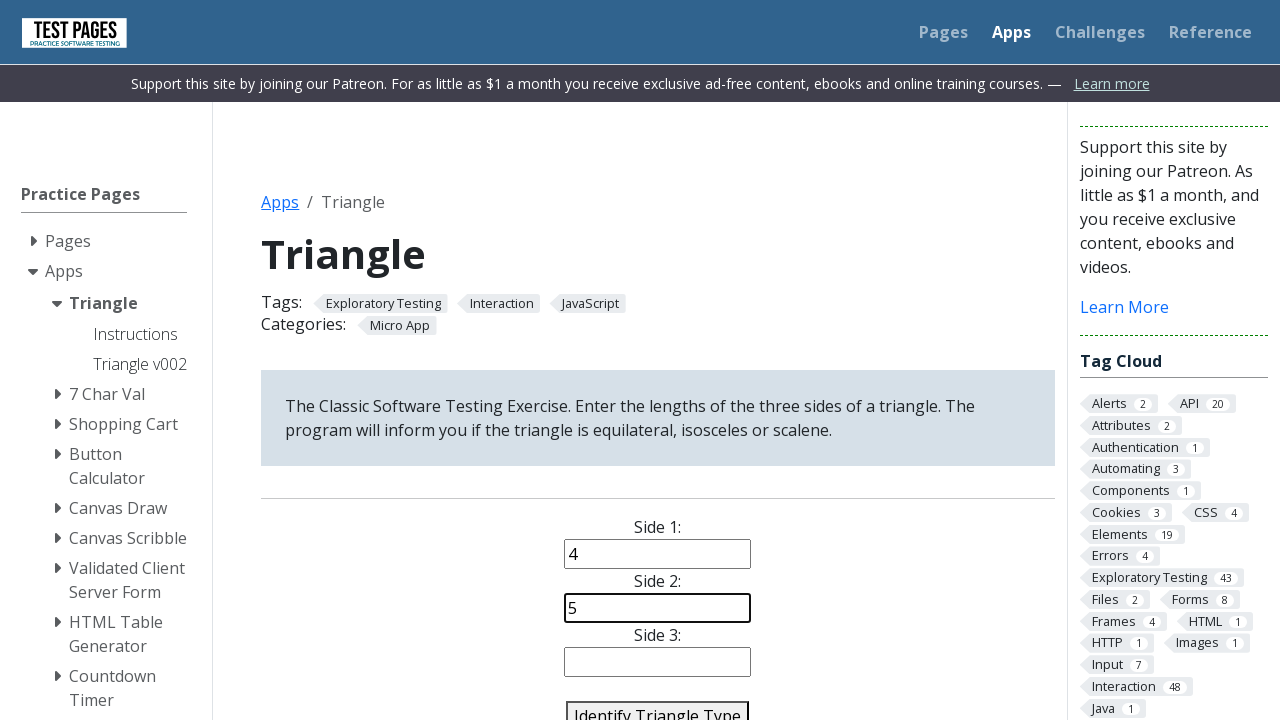

Entered 6 as the third side length on #side3
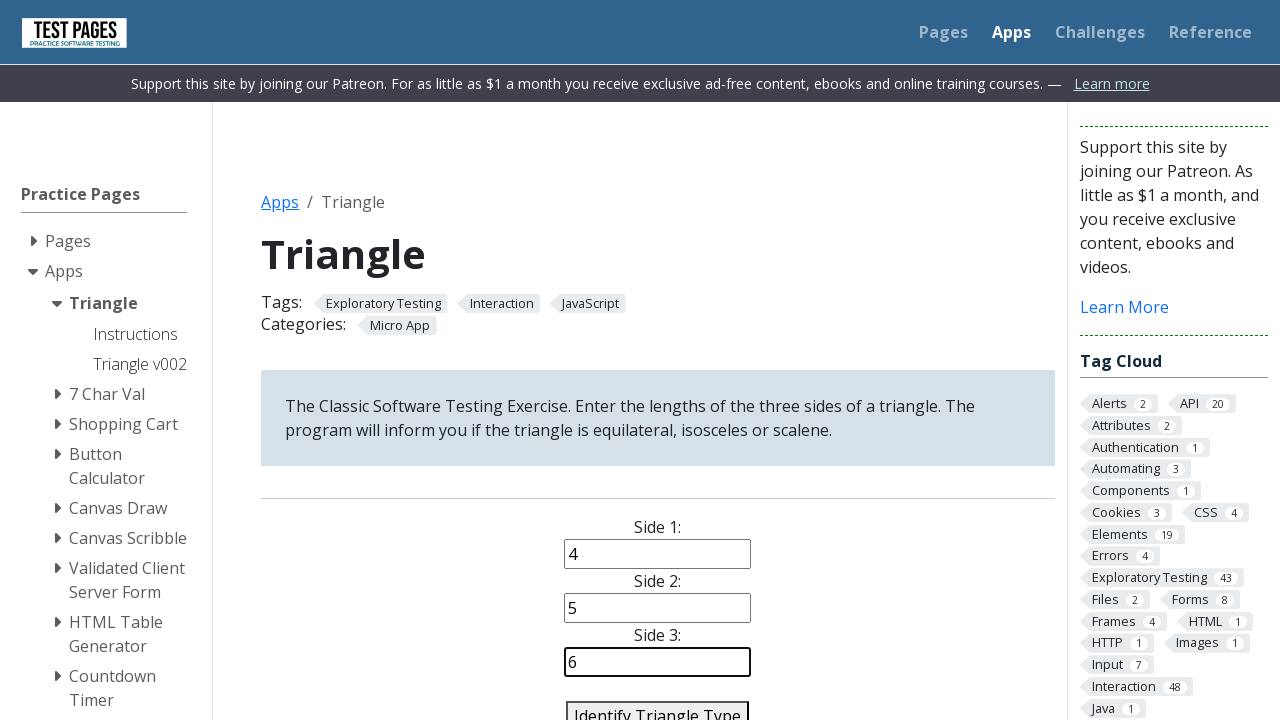

Clicked identify button to analyze triangle at (658, 705) on #identify-triangle-action
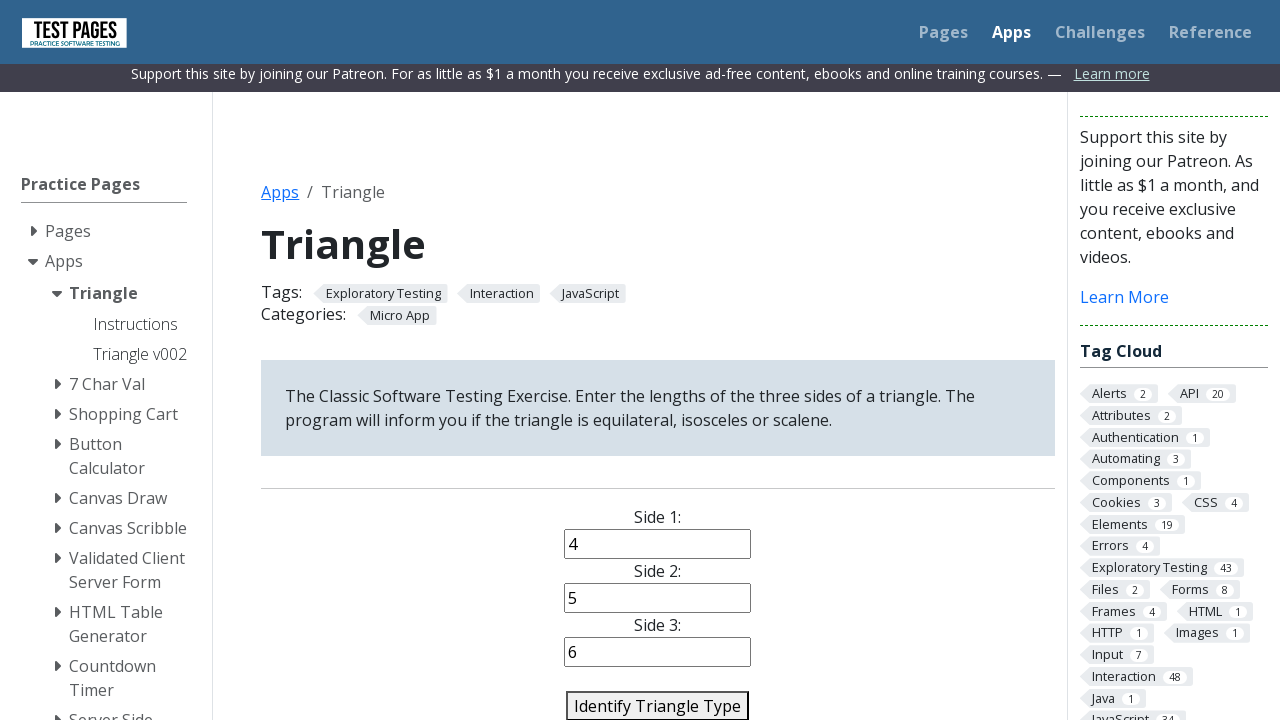

Triangle identification result appeared
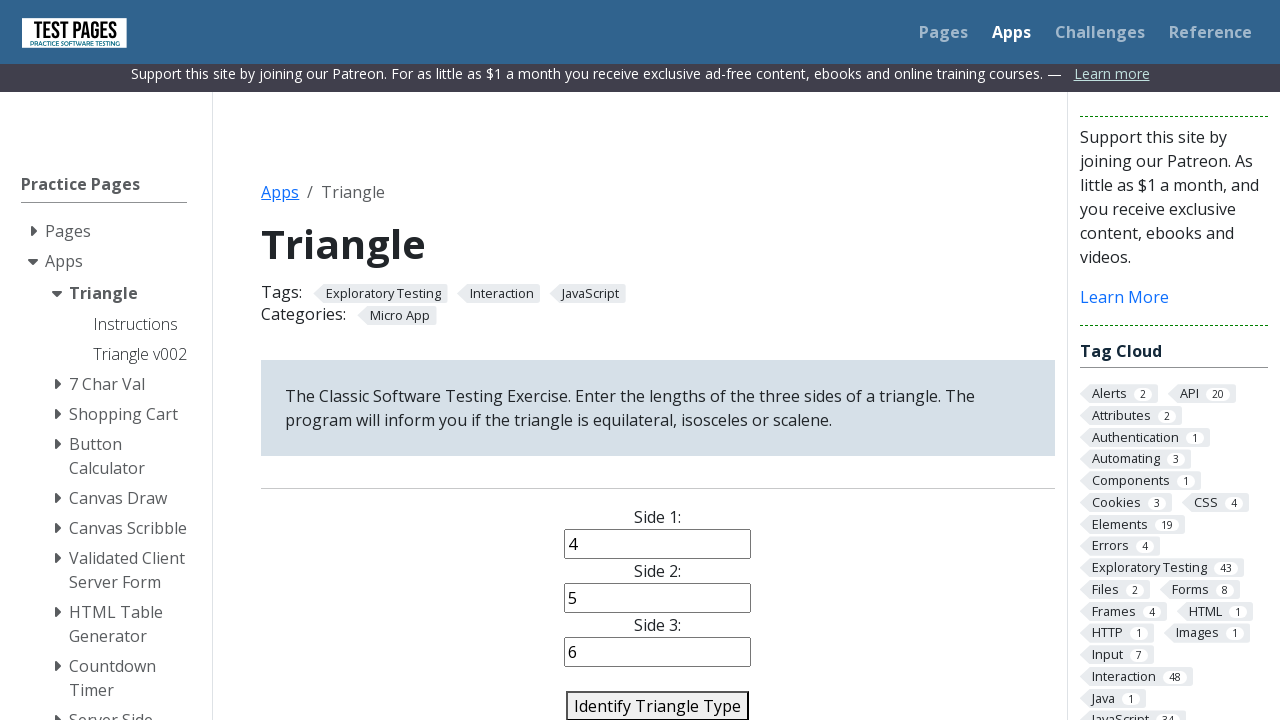

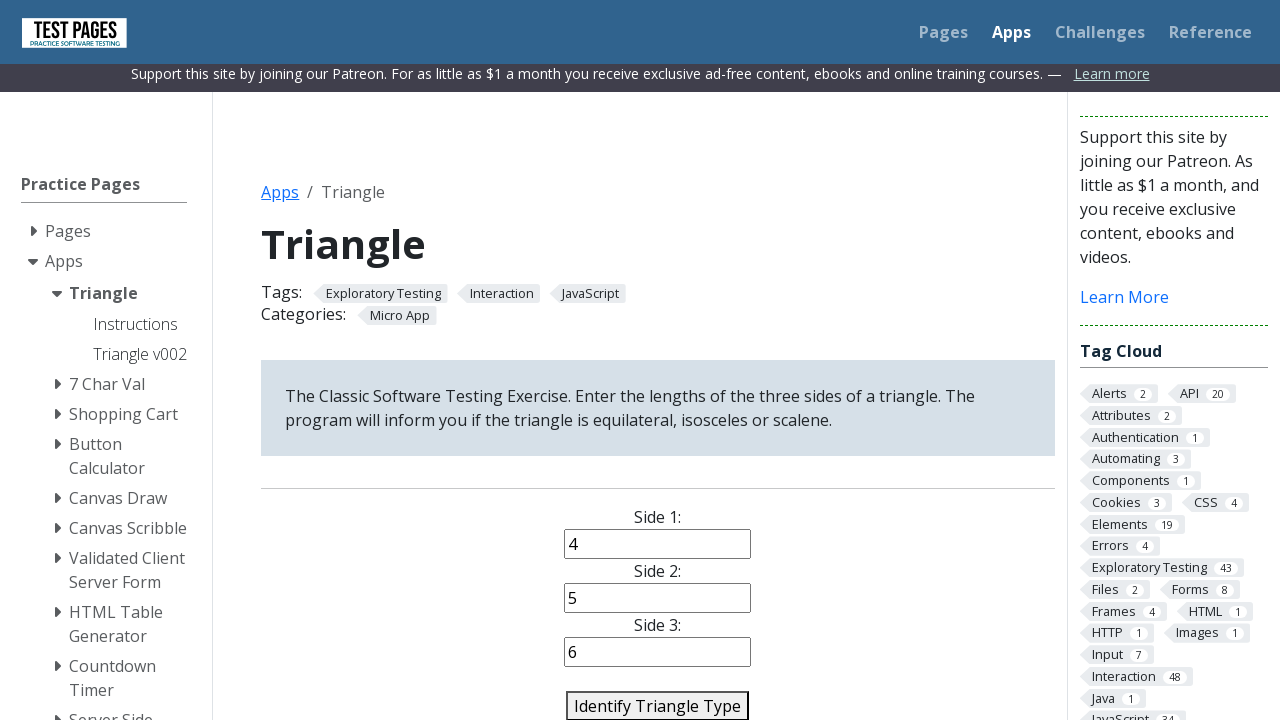